Tests handling multiple browser windows by clicking a link that opens a new window, switching to it, and interacting with elements in the new window

Starting URL: http://only-testing-blog.blogspot.in/2014/01/textbox.html

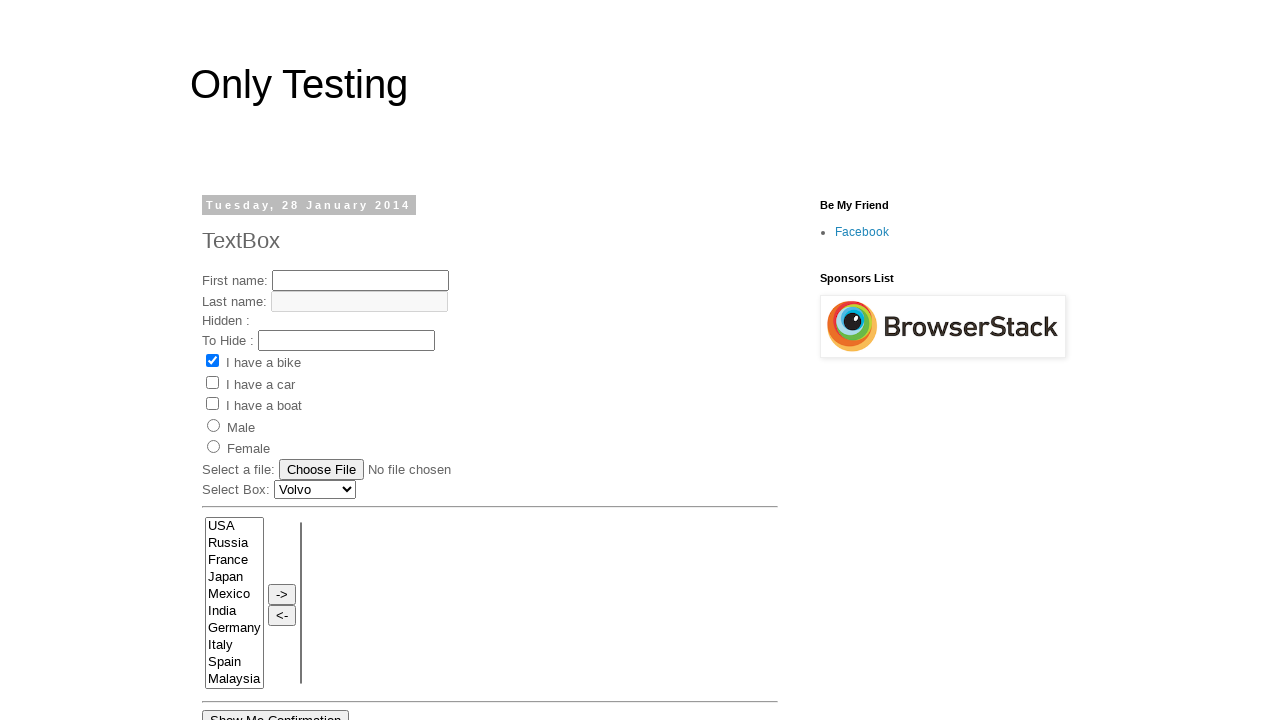

Clicked link that opened a new window at (251, 393) on xpath=//*[@id='post-body-4292417847084983089']/div[1]/a/b
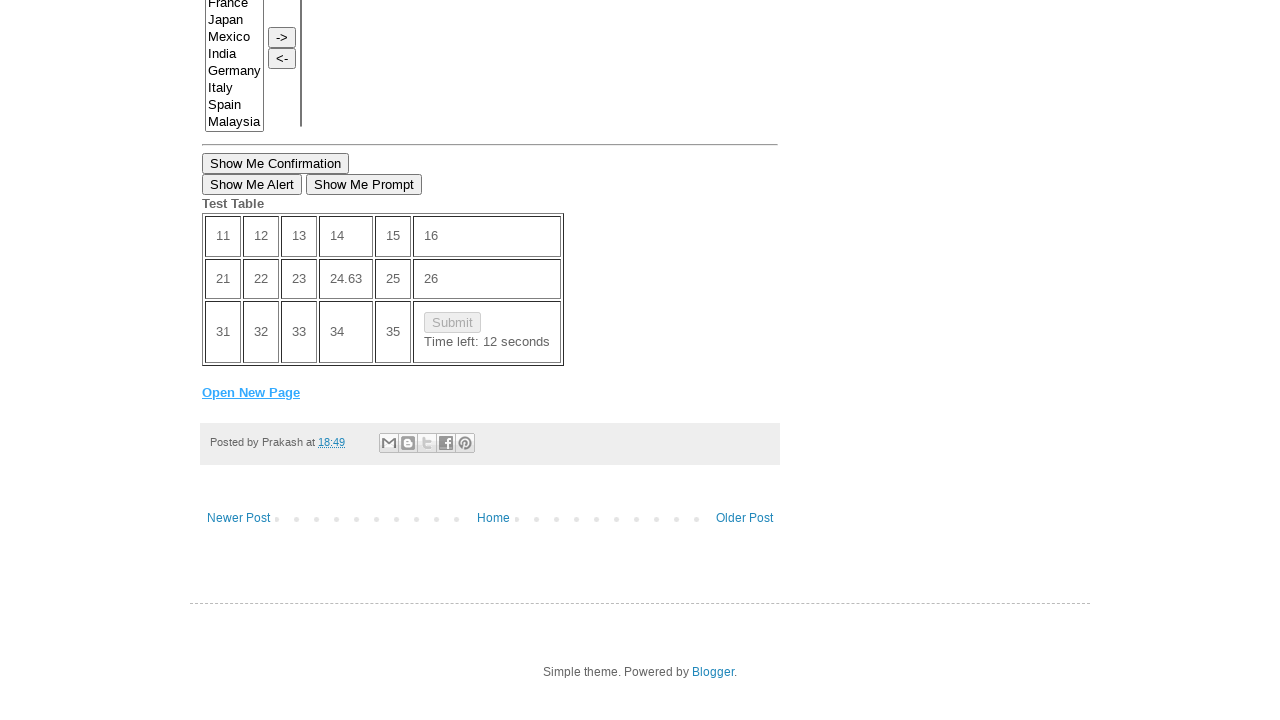

Clicked button in the new window at (212, 364) on xpath=//*[@id='post-body-6522850981930750493']/div[1]/form[1]/input[5]
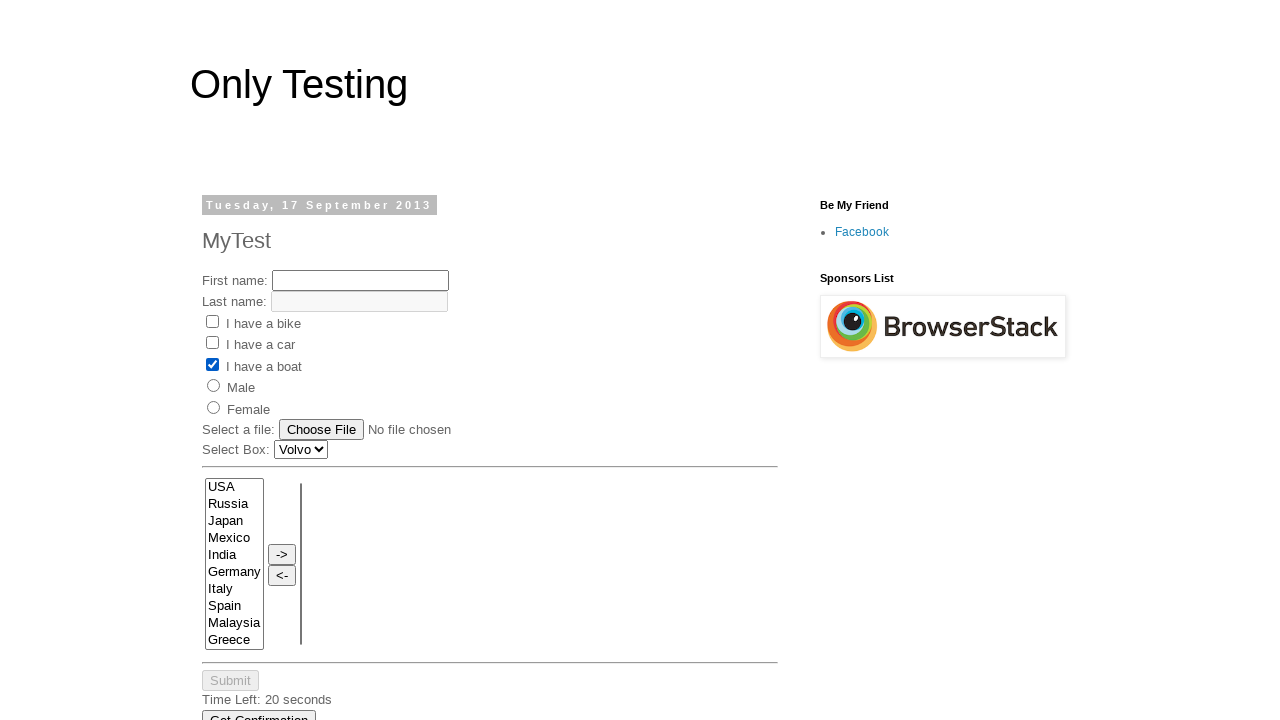

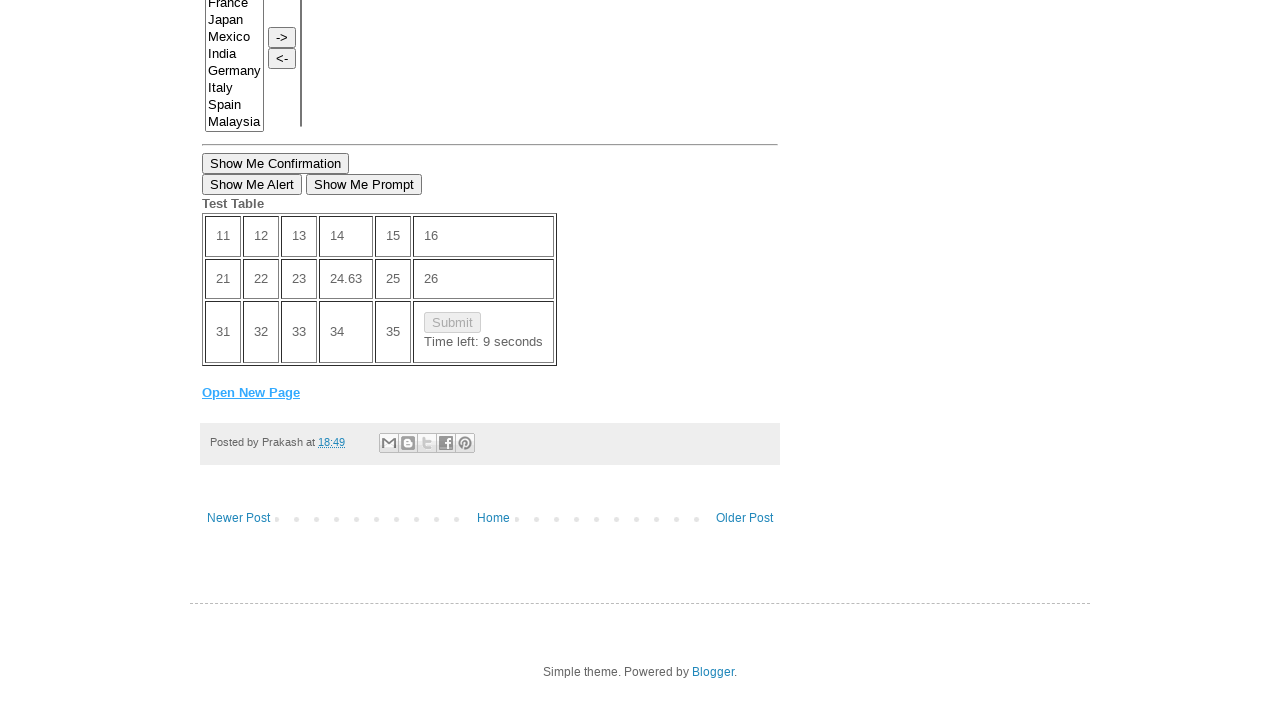